Tests interaction with a fake alert dialog by clicking a button to trigger the alert, then clicking the dialog to dismiss it

Starting URL: https://testpages.herokuapp.com/styled/alerts/fake-alert-test.html

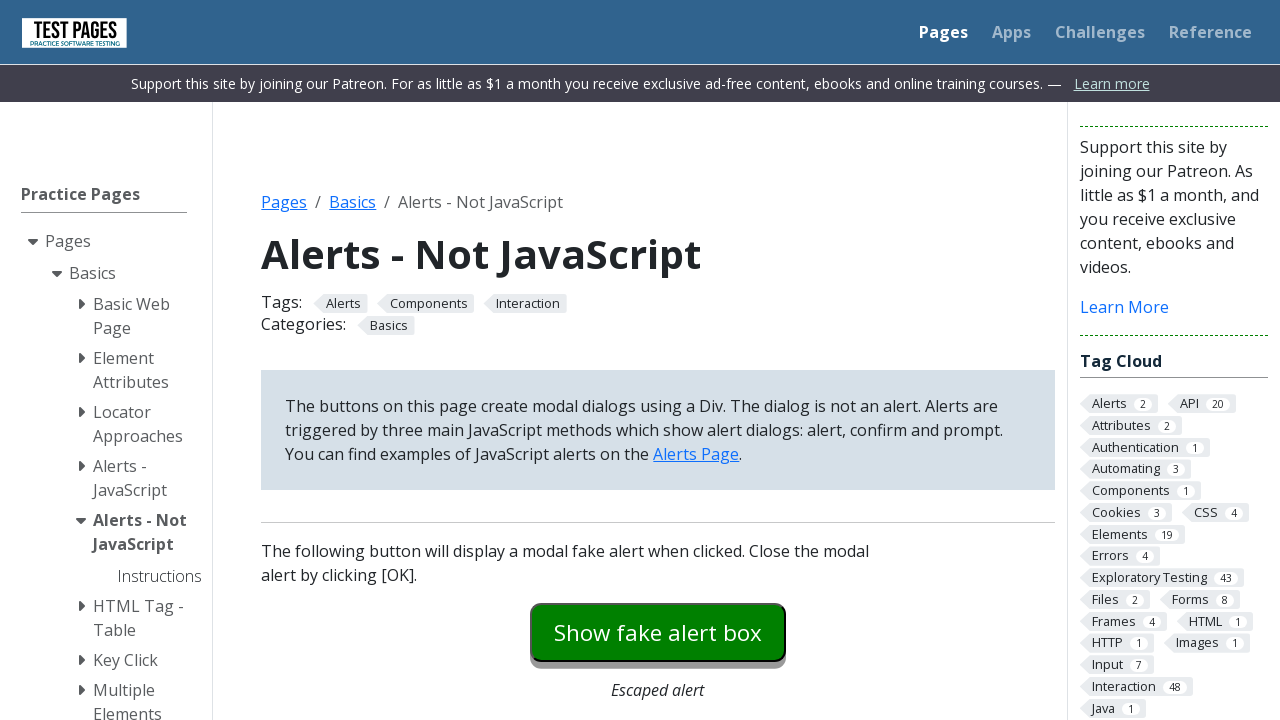

Navigated to fake alert test page
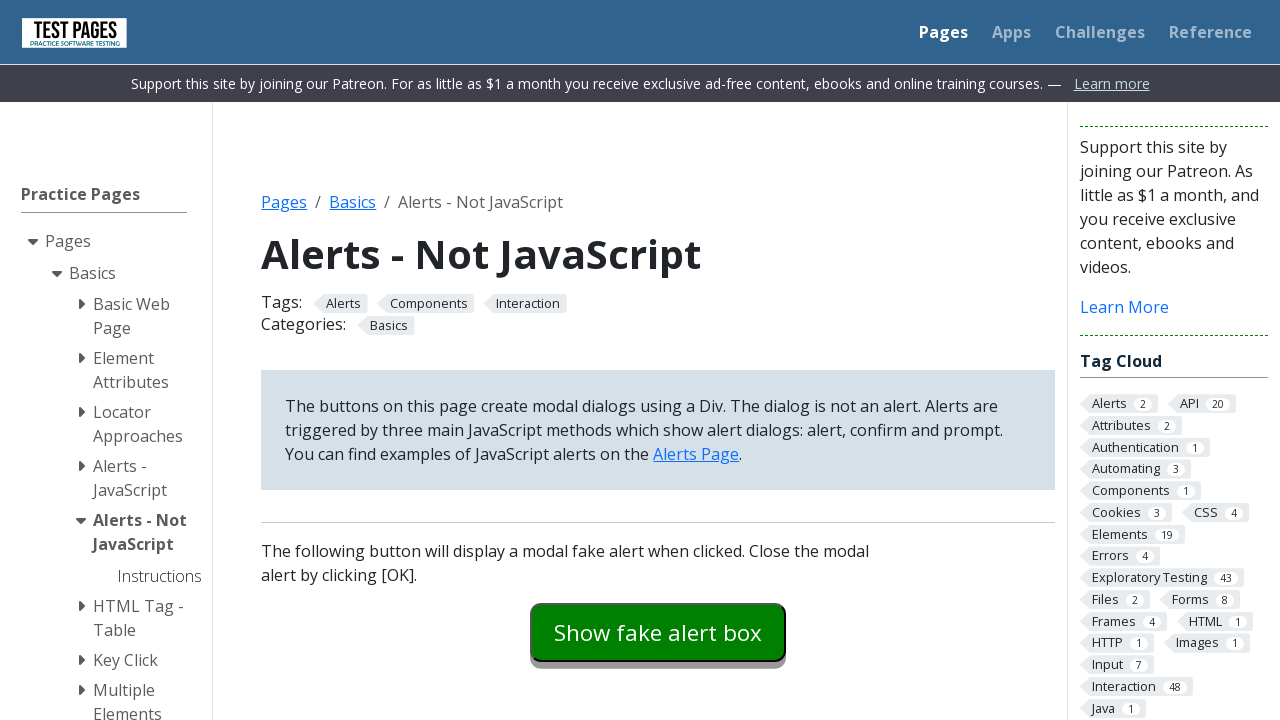

Clicked the fake alert button to trigger the alert dialog at (658, 632) on #fakealert
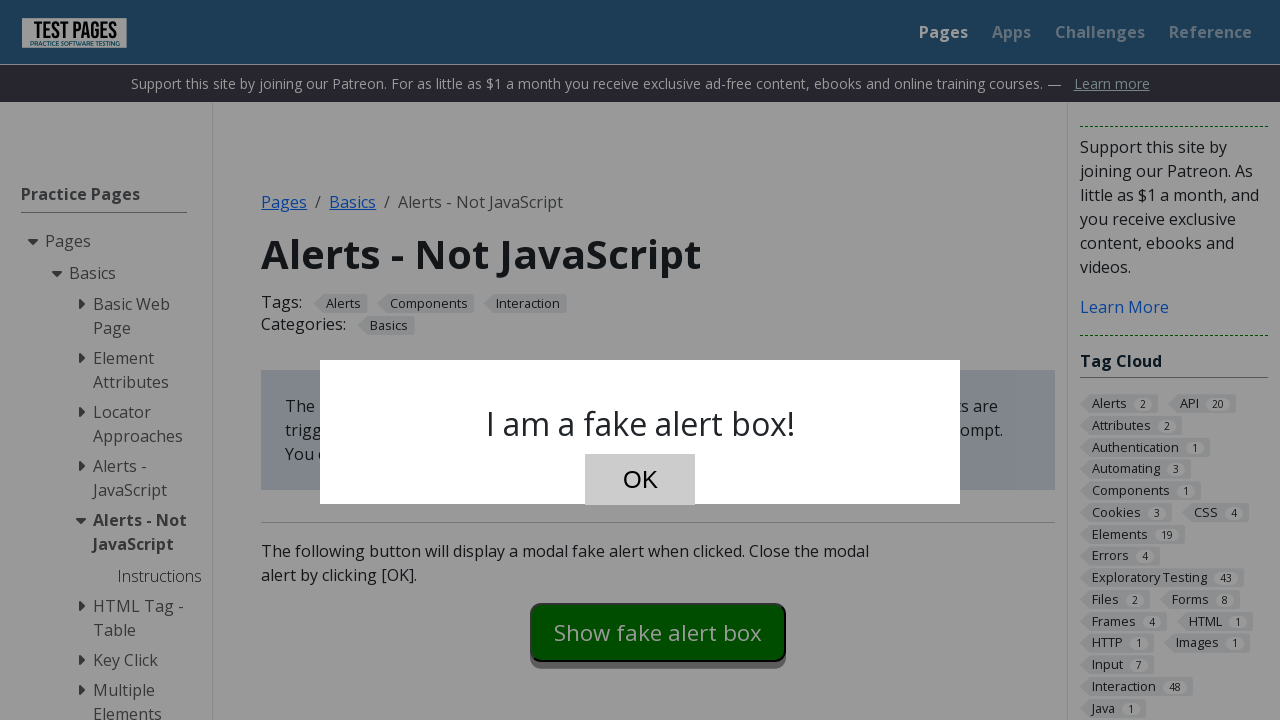

Alert dialog appeared and became active
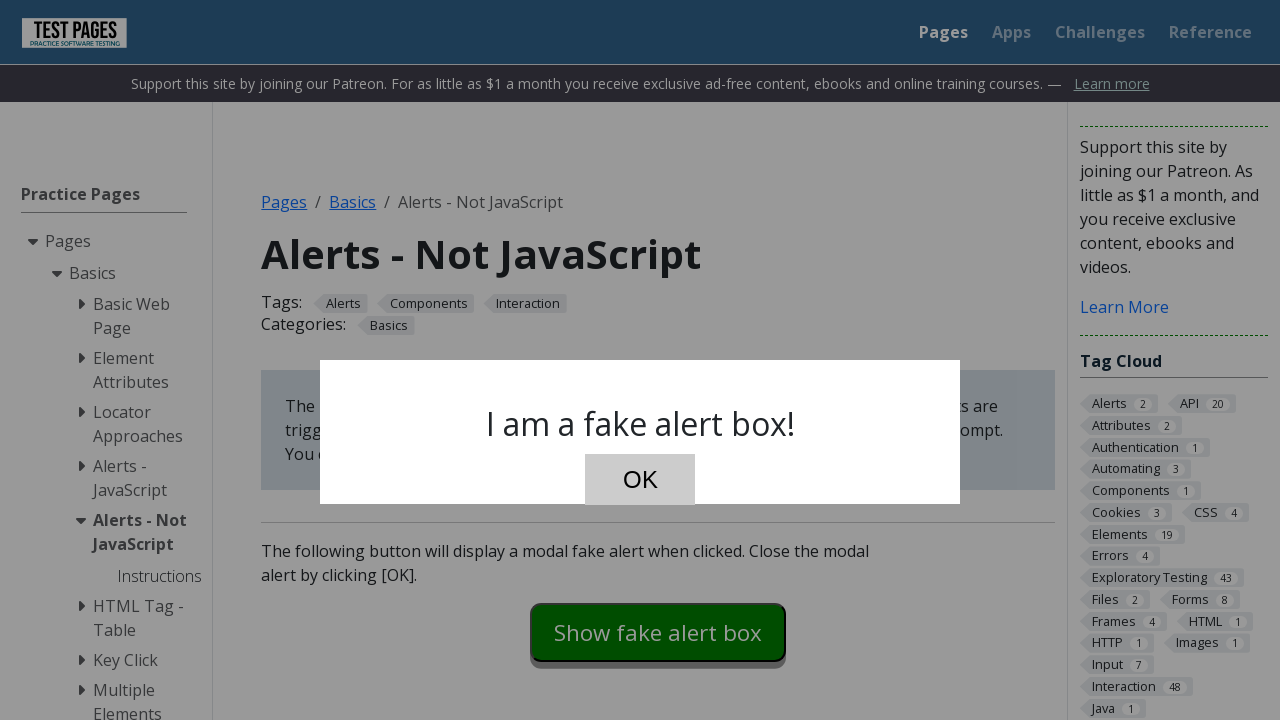

Clicked the active dialog to dismiss the alert at (640, 432) on .dialog.active
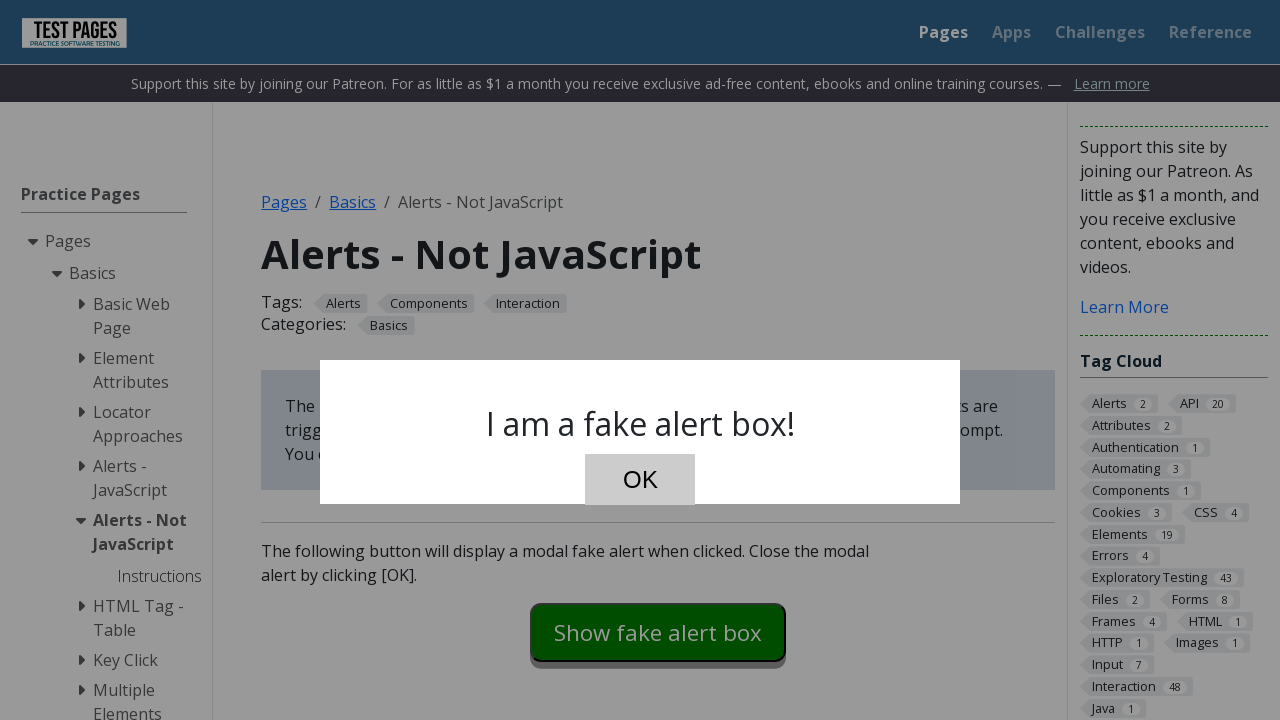

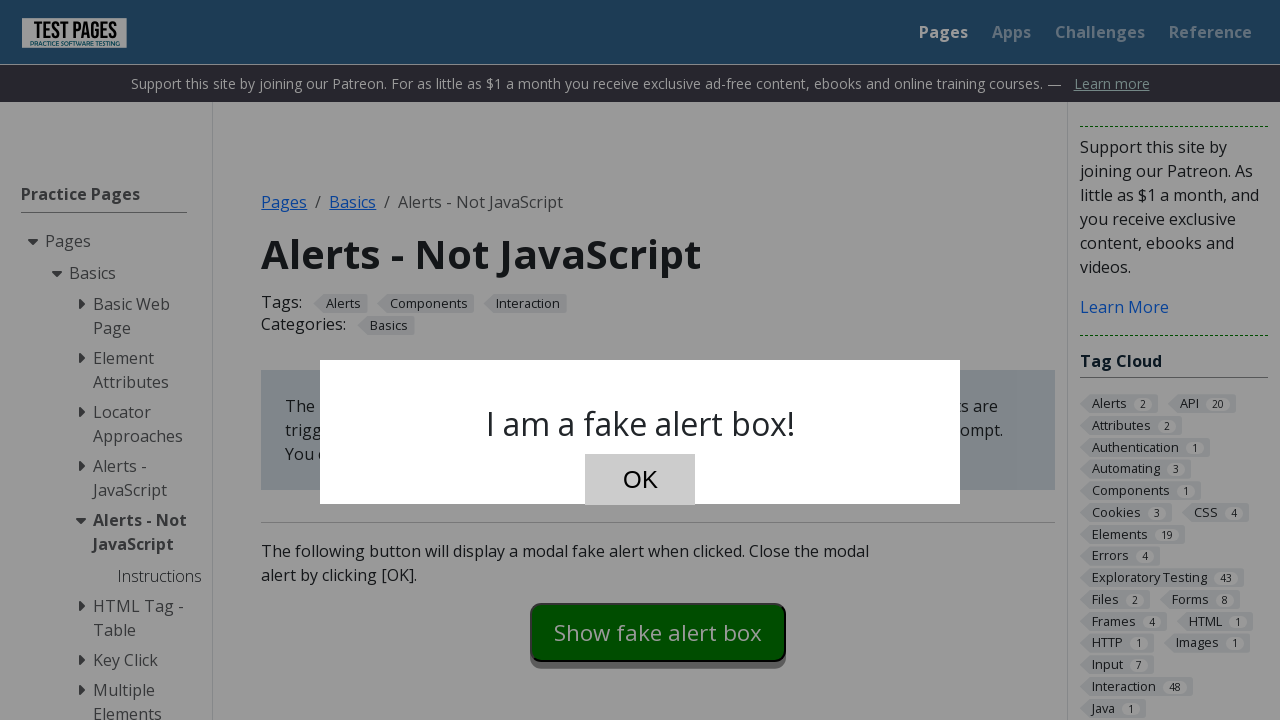